Navigates to a practice page with SSL certificate acceptance capabilities configured

Starting URL: http://qaclickacademy.com/practice.php

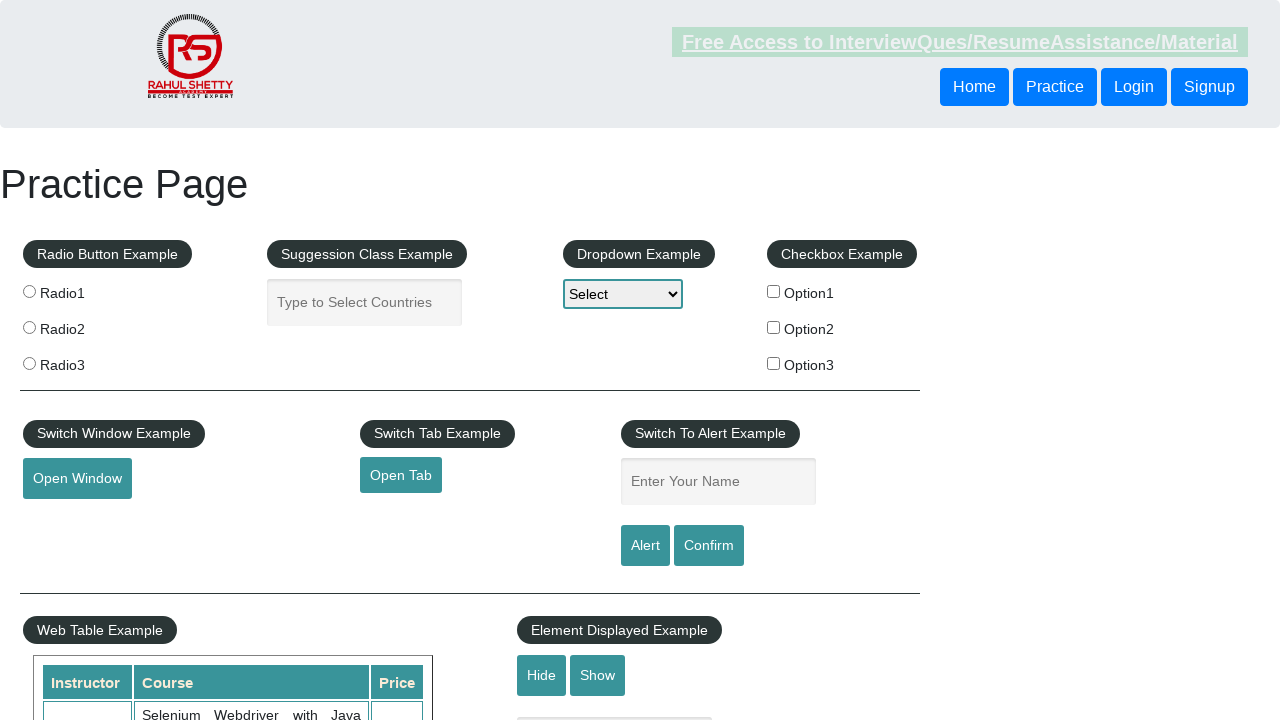

Navigated to practice page at http://qaclickacademy.com/practice.php with SSL certificate acceptance configured
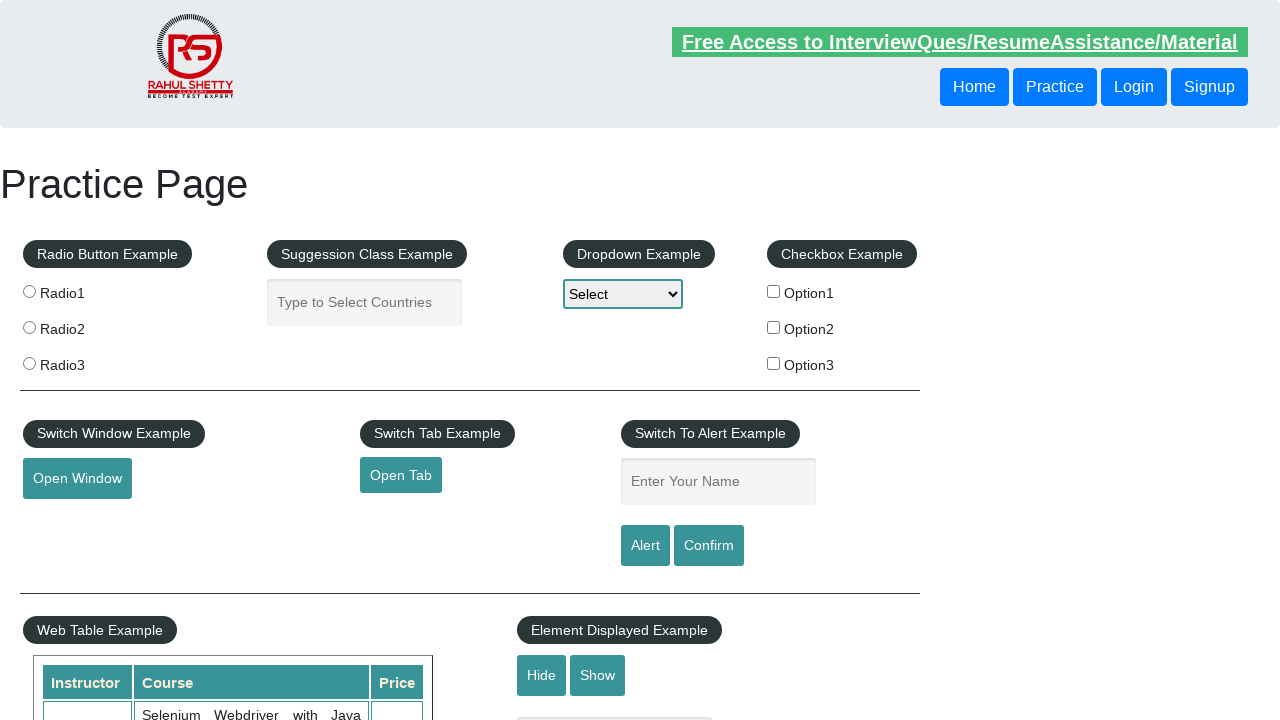

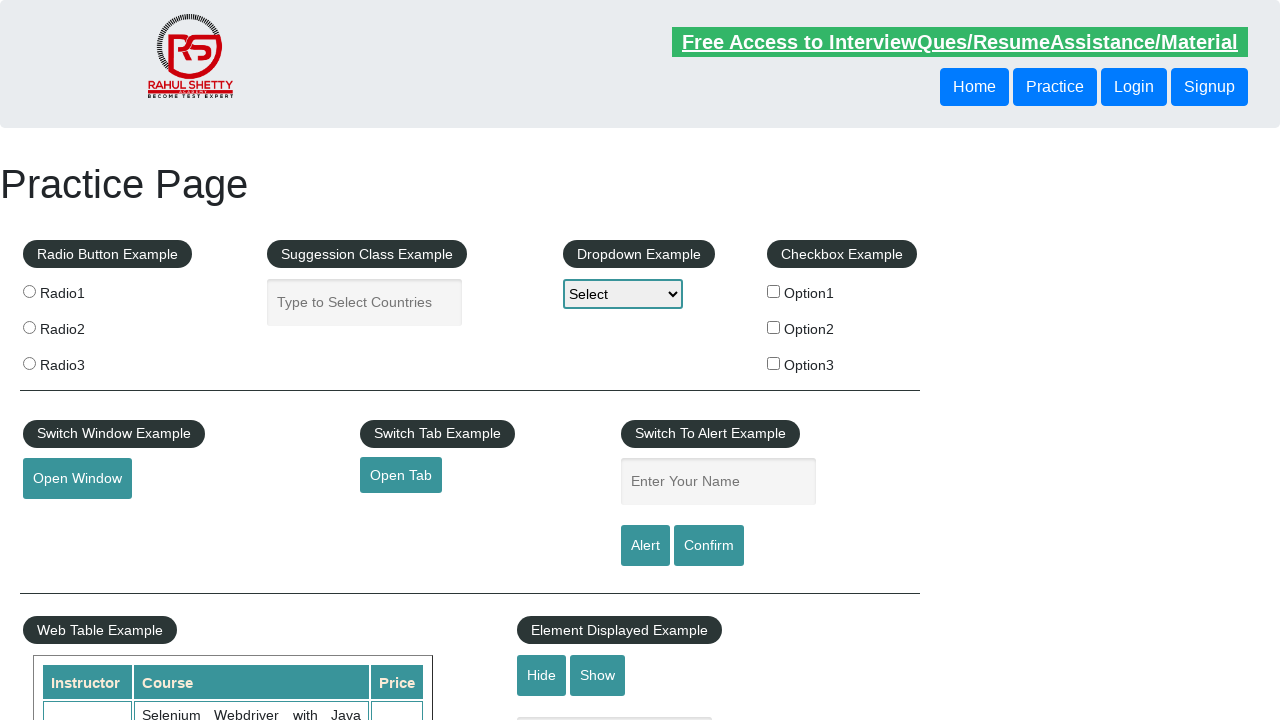